Fills a comment/email field on a sample test page form

Starting URL: https://www.globalsqa.com/samplepagetest/

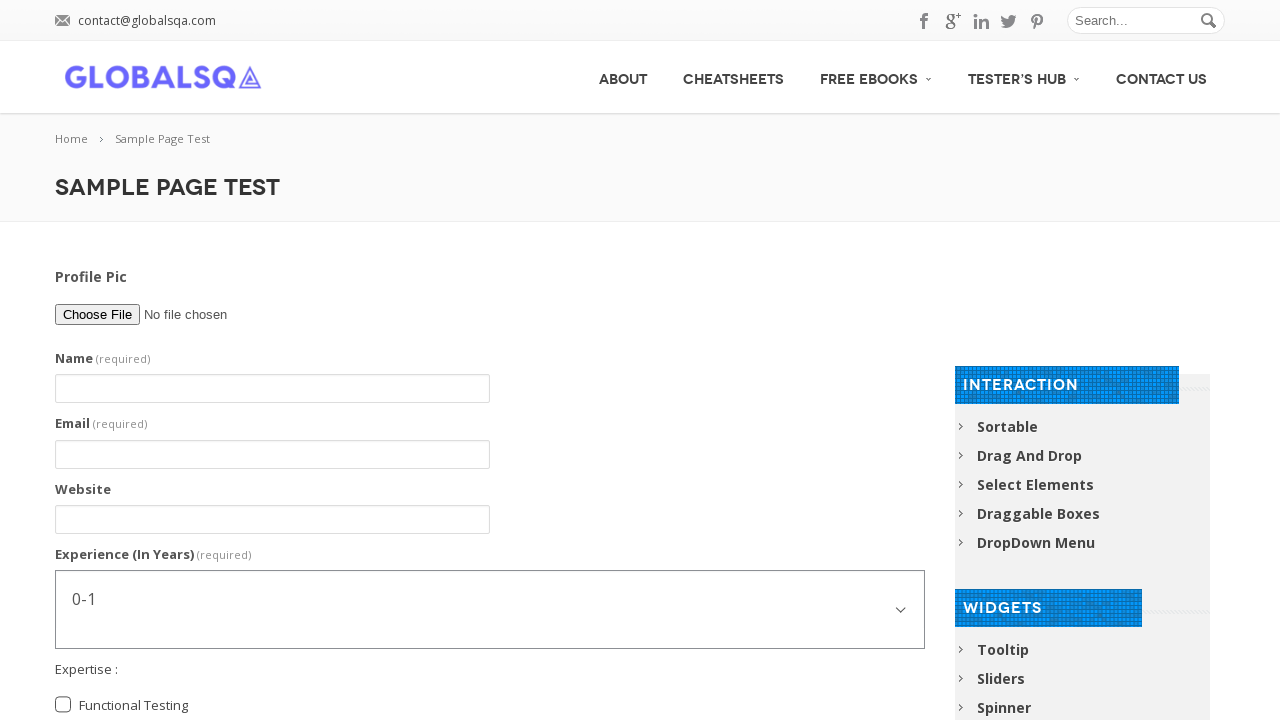

Filled comment/email field with test comment text on textarea[name='g2599-comment']
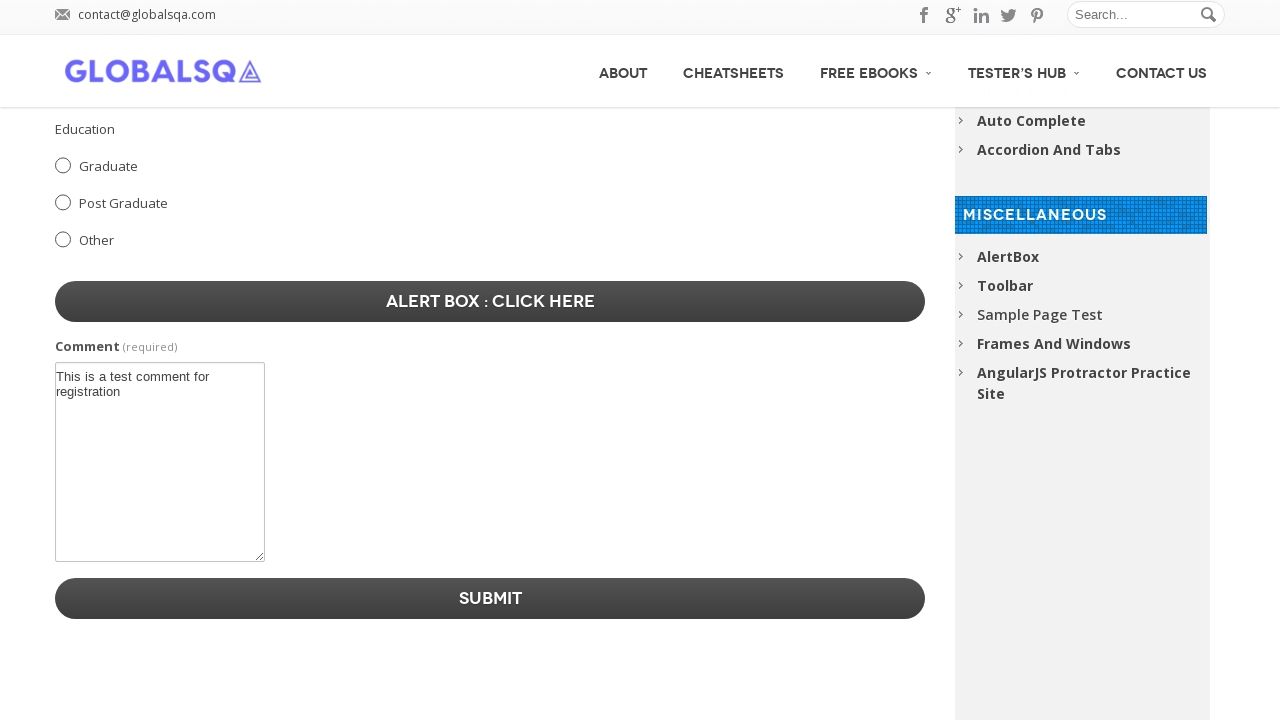

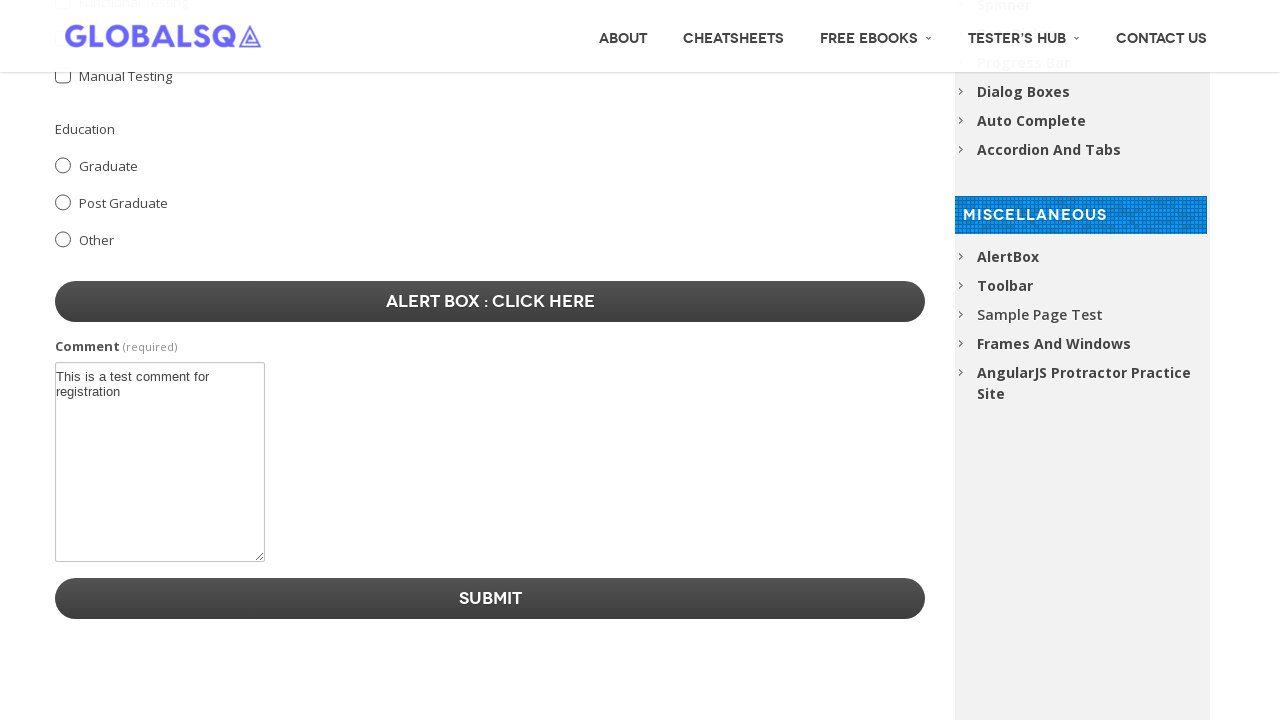